Tests that new todo items are appended to the bottom of the list and the counter shows the correct count.

Starting URL: https://demo.playwright.dev/todomvc

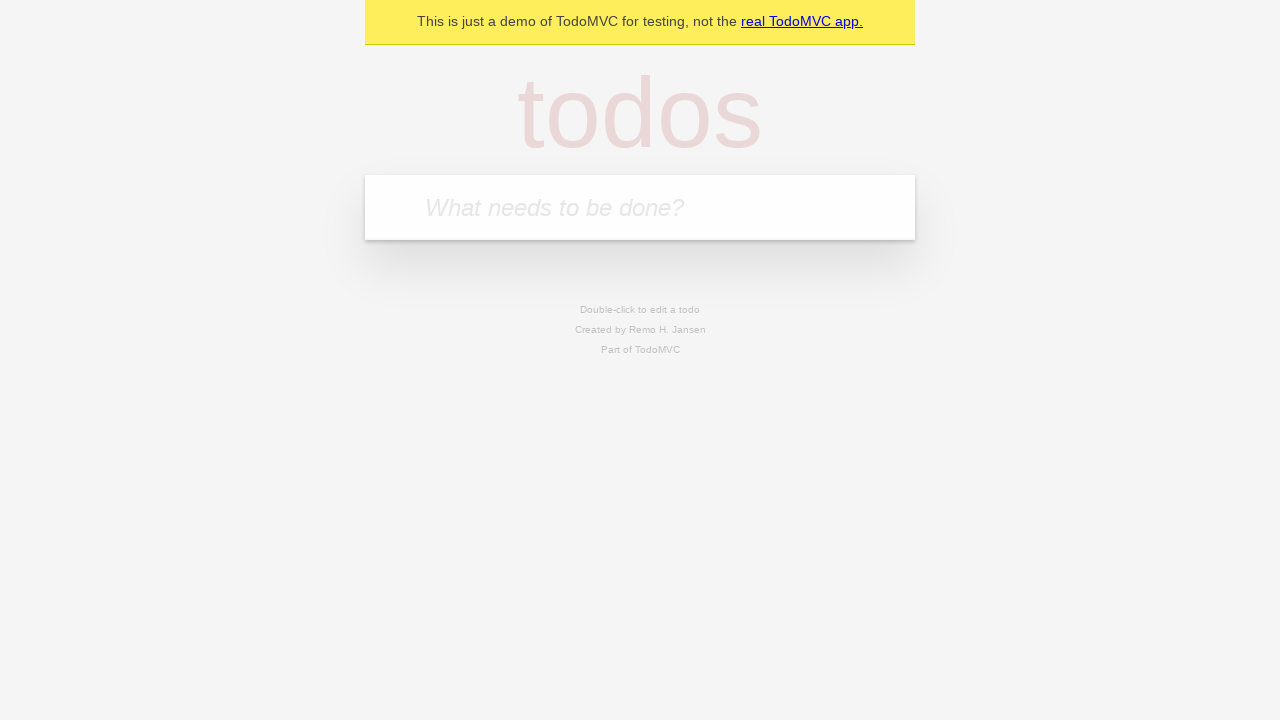

Located the todo input field
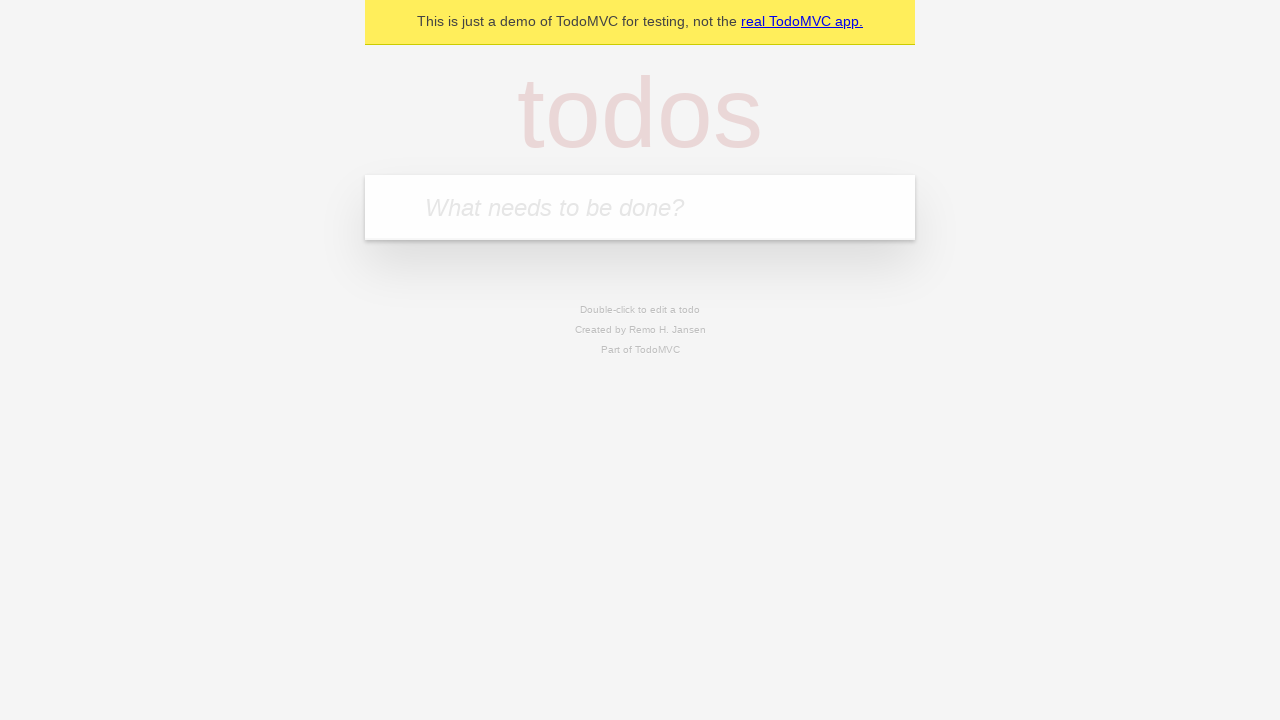

Filled todo input with 'buy some cheese' on internal:attr=[placeholder="What needs to be done?"i]
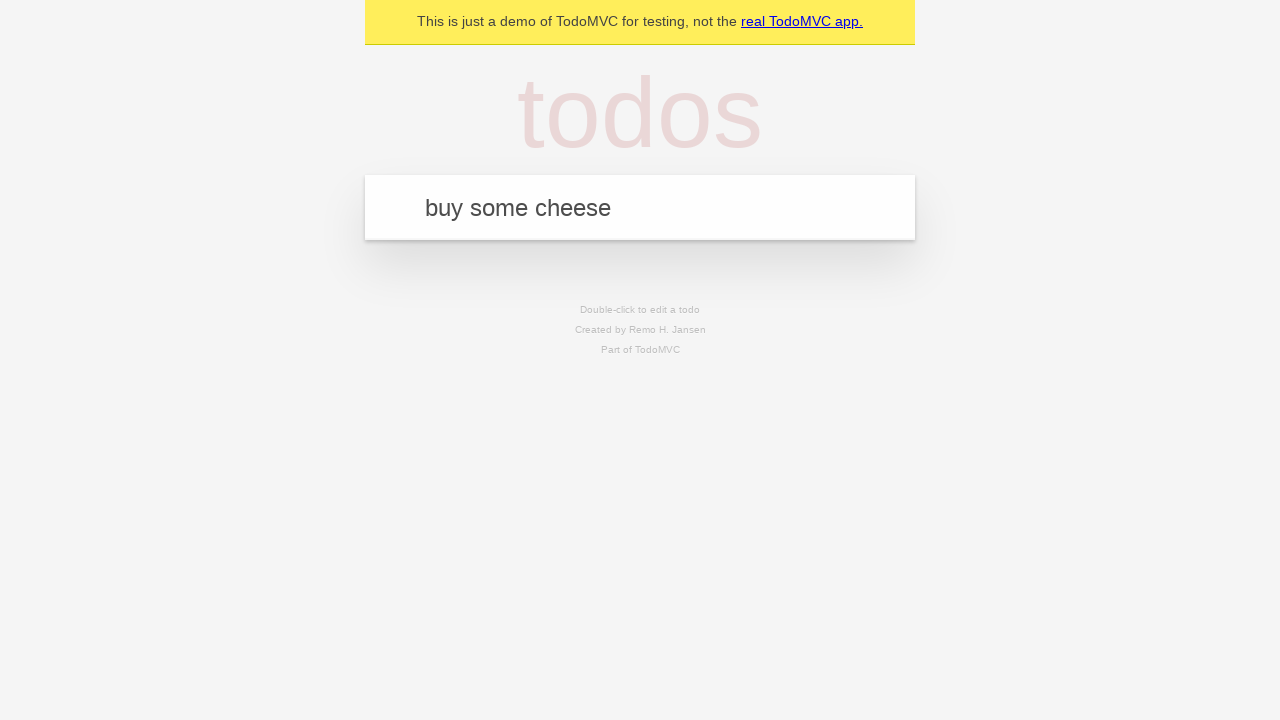

Pressed Enter to add 'buy some cheese' to the list on internal:attr=[placeholder="What needs to be done?"i]
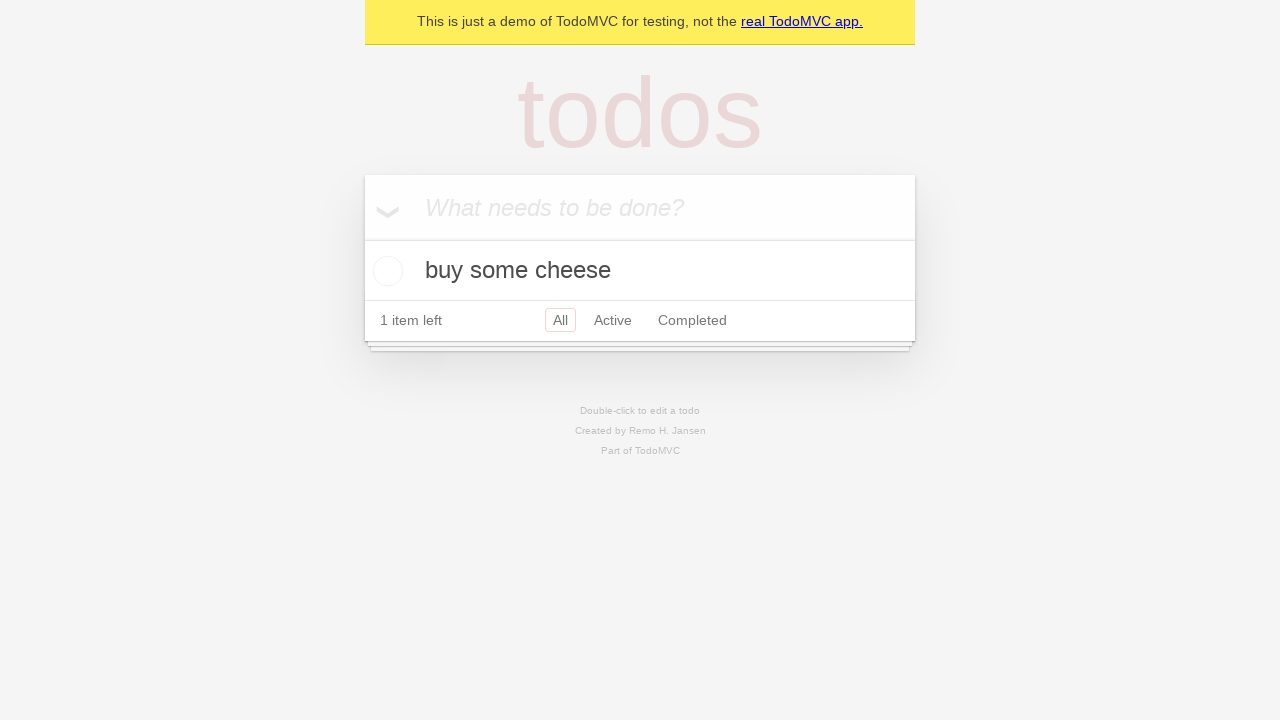

Filled todo input with 'feed the cat' on internal:attr=[placeholder="What needs to be done?"i]
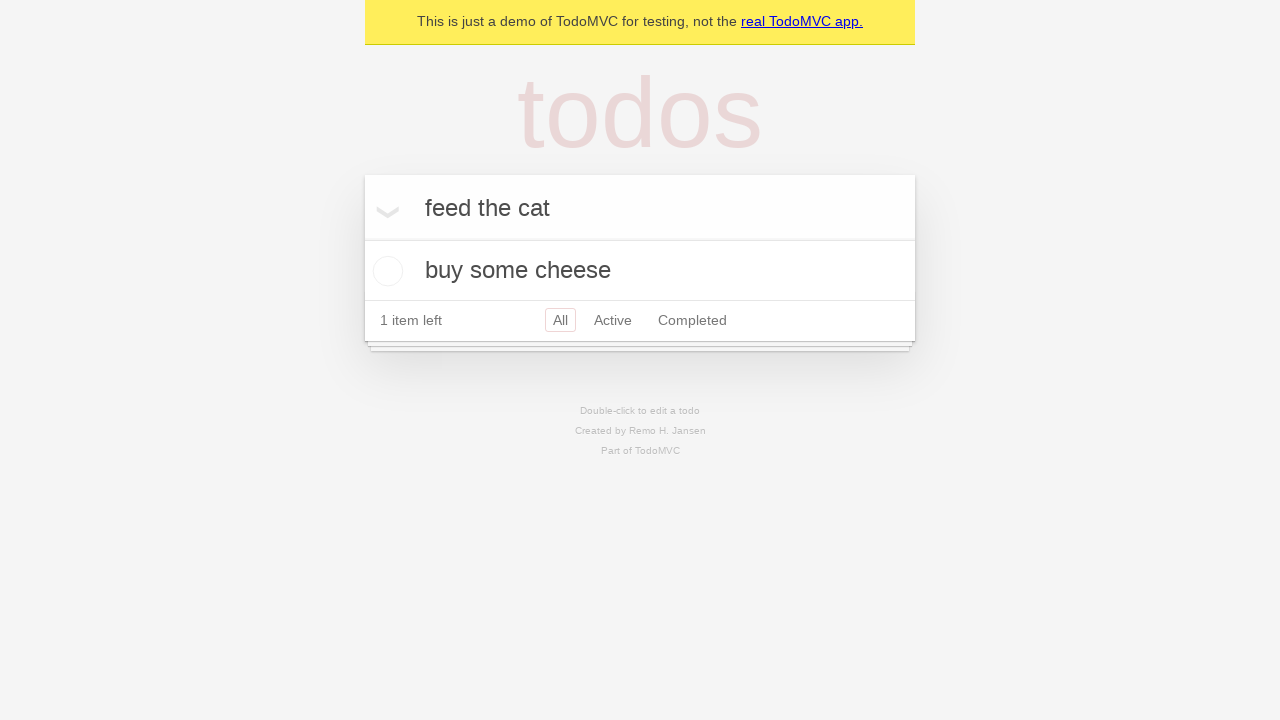

Pressed Enter to add 'feed the cat' to the list on internal:attr=[placeholder="What needs to be done?"i]
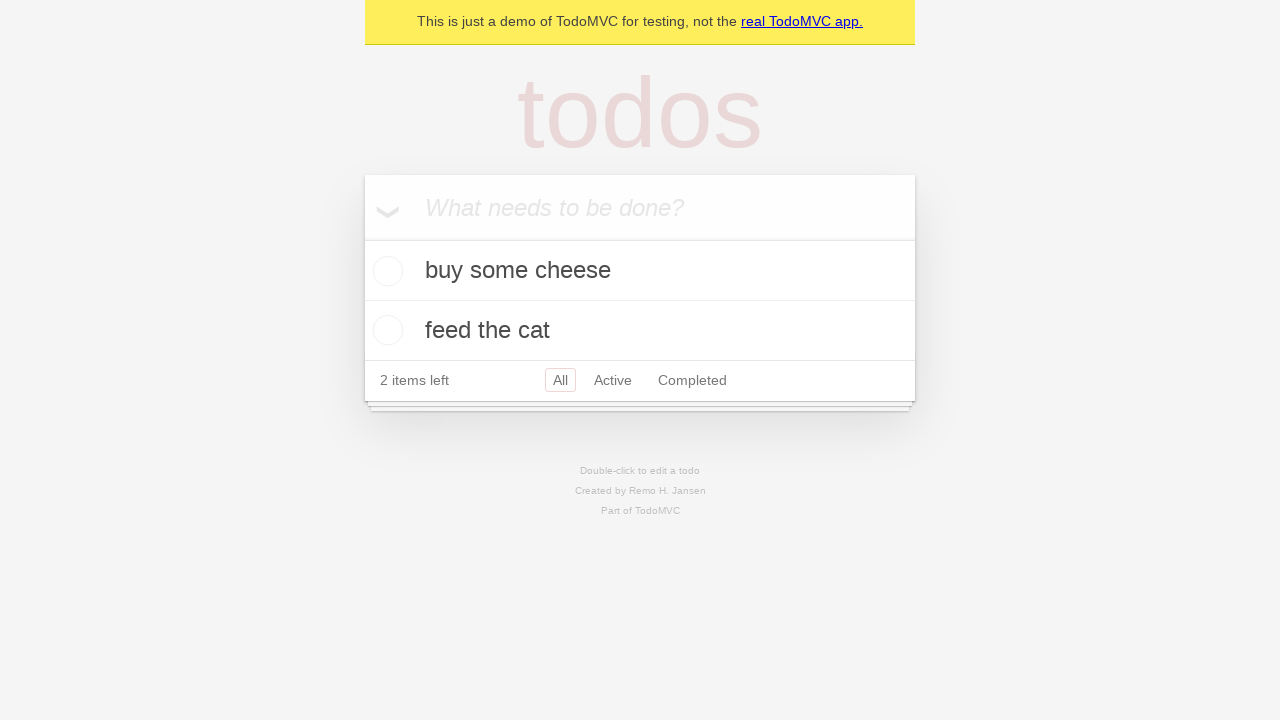

Filled todo input with 'book a doctors appointment' on internal:attr=[placeholder="What needs to be done?"i]
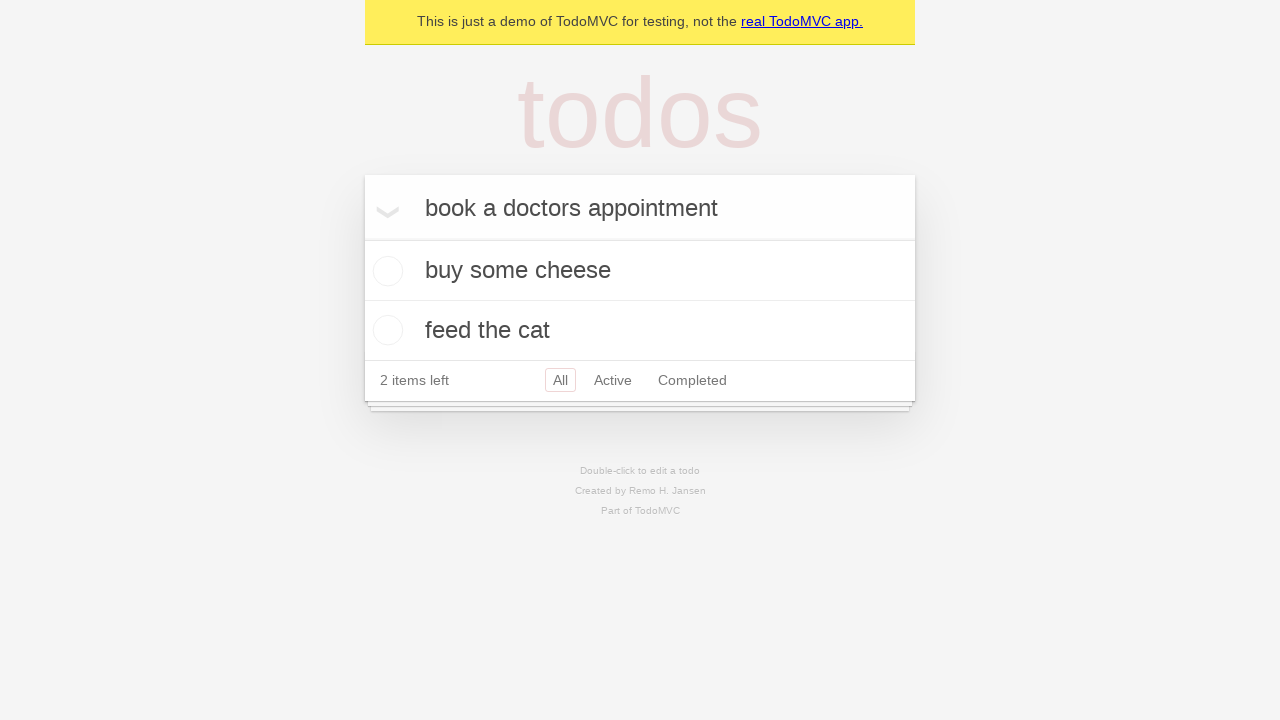

Pressed Enter to add 'book a doctors appointment' to the list on internal:attr=[placeholder="What needs to be done?"i]
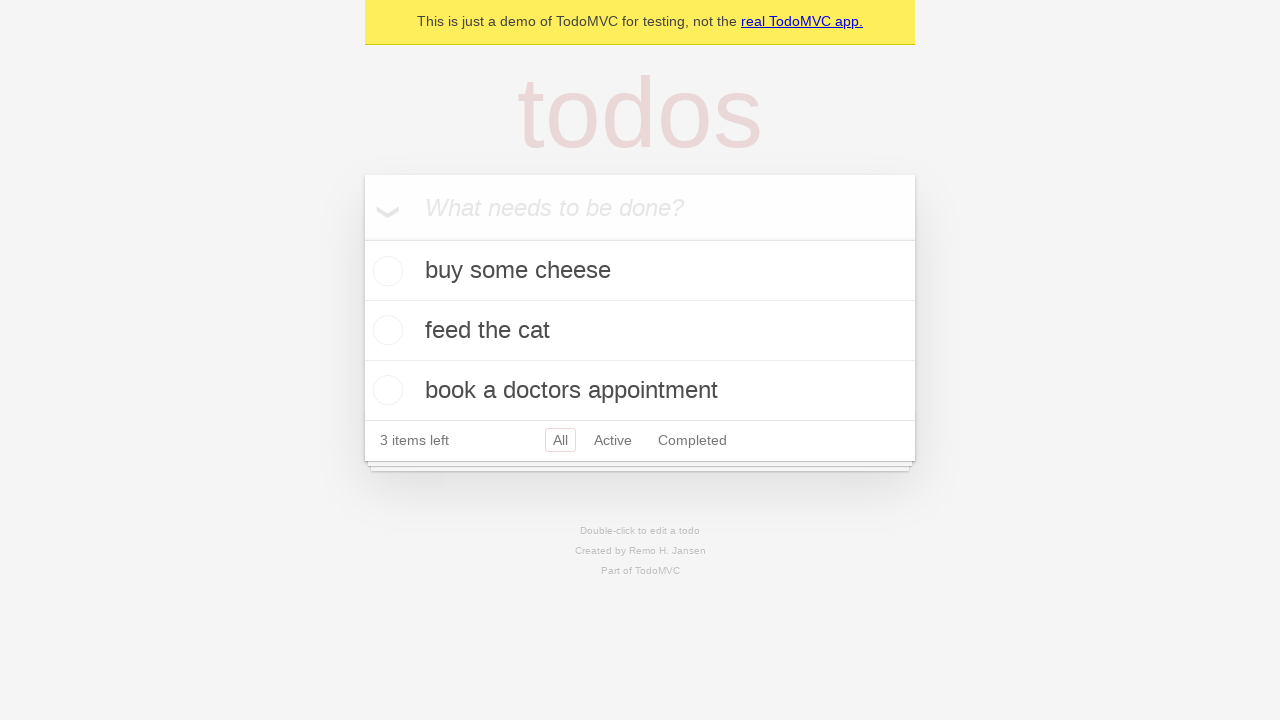

Verified that todo counter displays '3 items left'
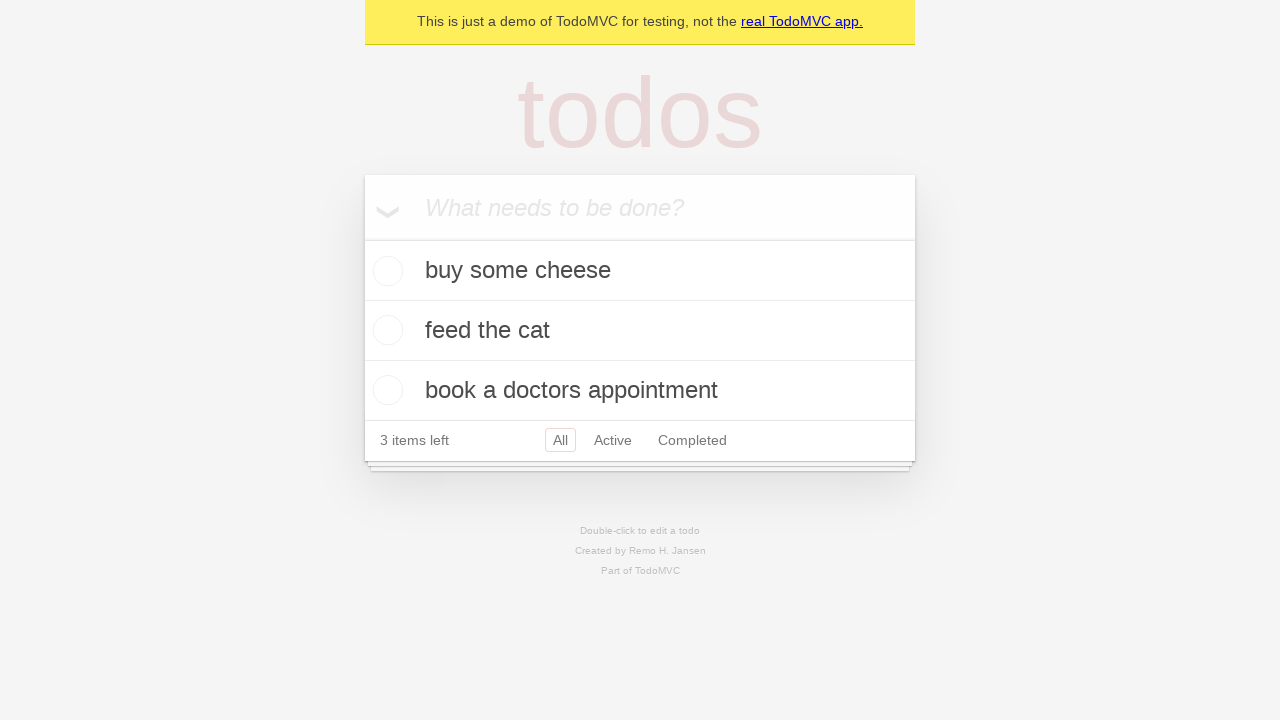

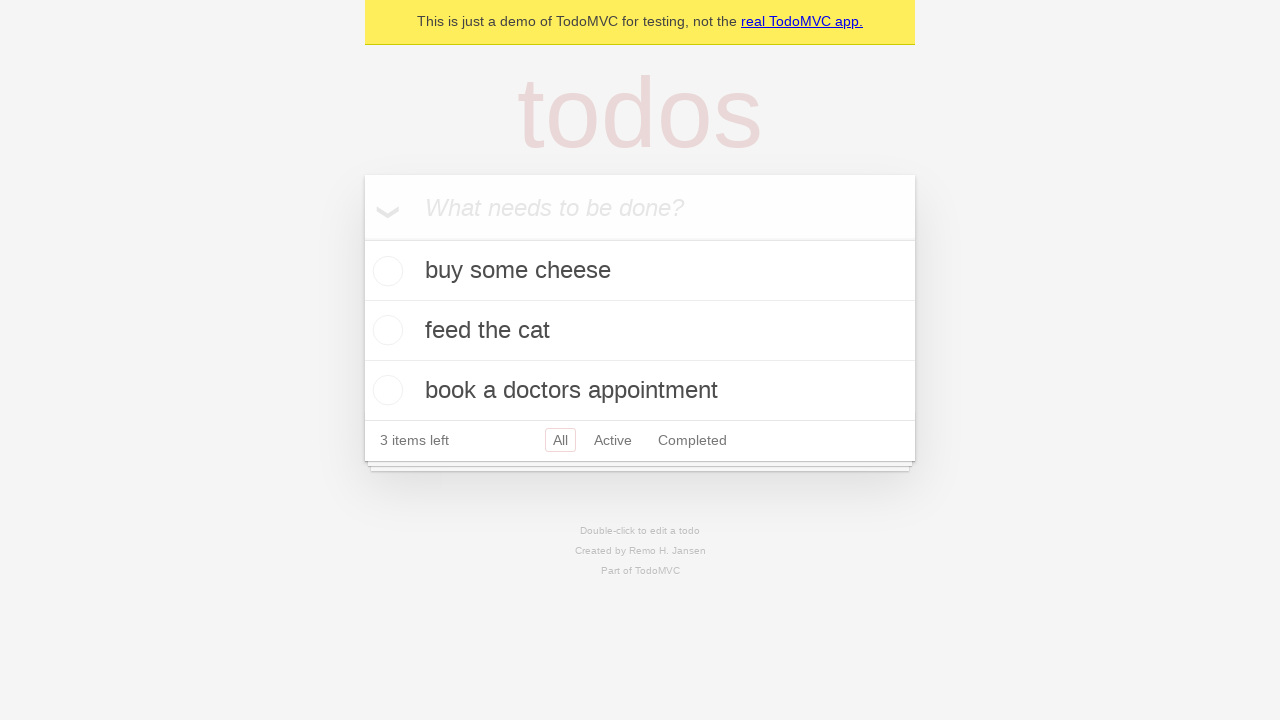